Navigates to the Spanish Official Gazette (BOE) website, enters a specific date, submits the form, and navigates to the "Disposiciones generales" section to view official publications.

Starting URL: https://boe.es/diario_boe

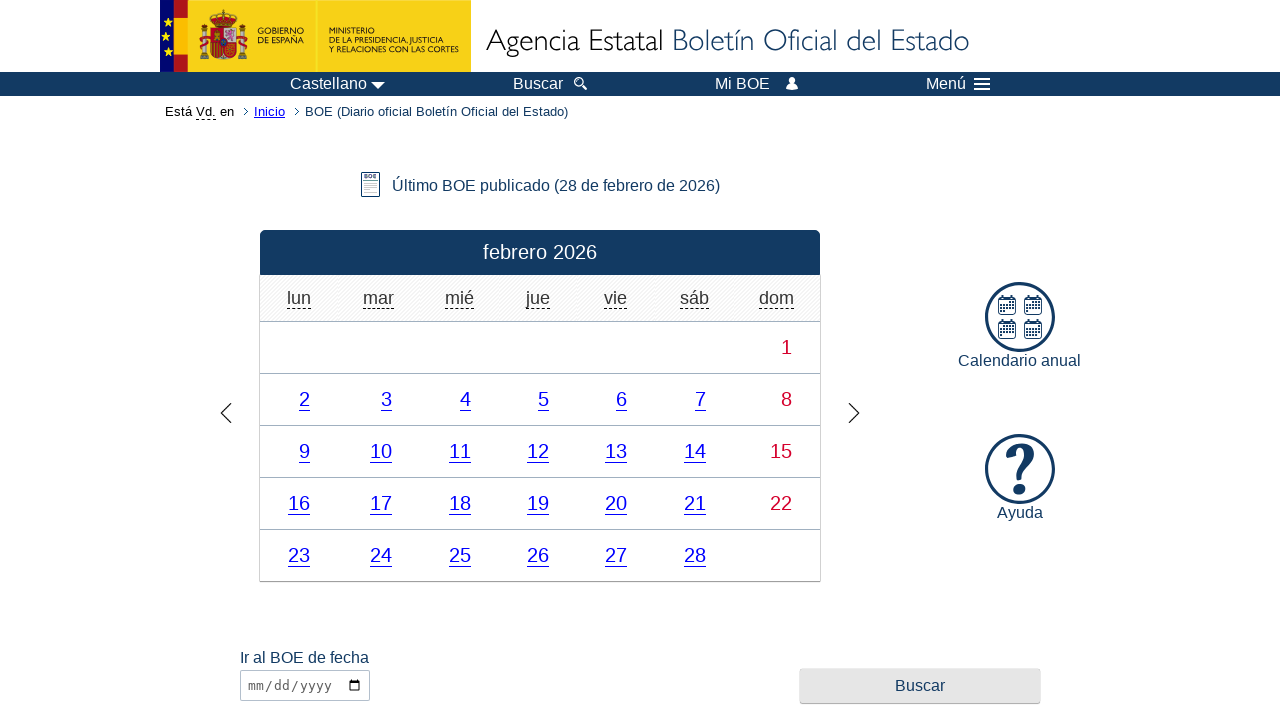

Clicked on the date input field at (305, 686) on #fechaBOE
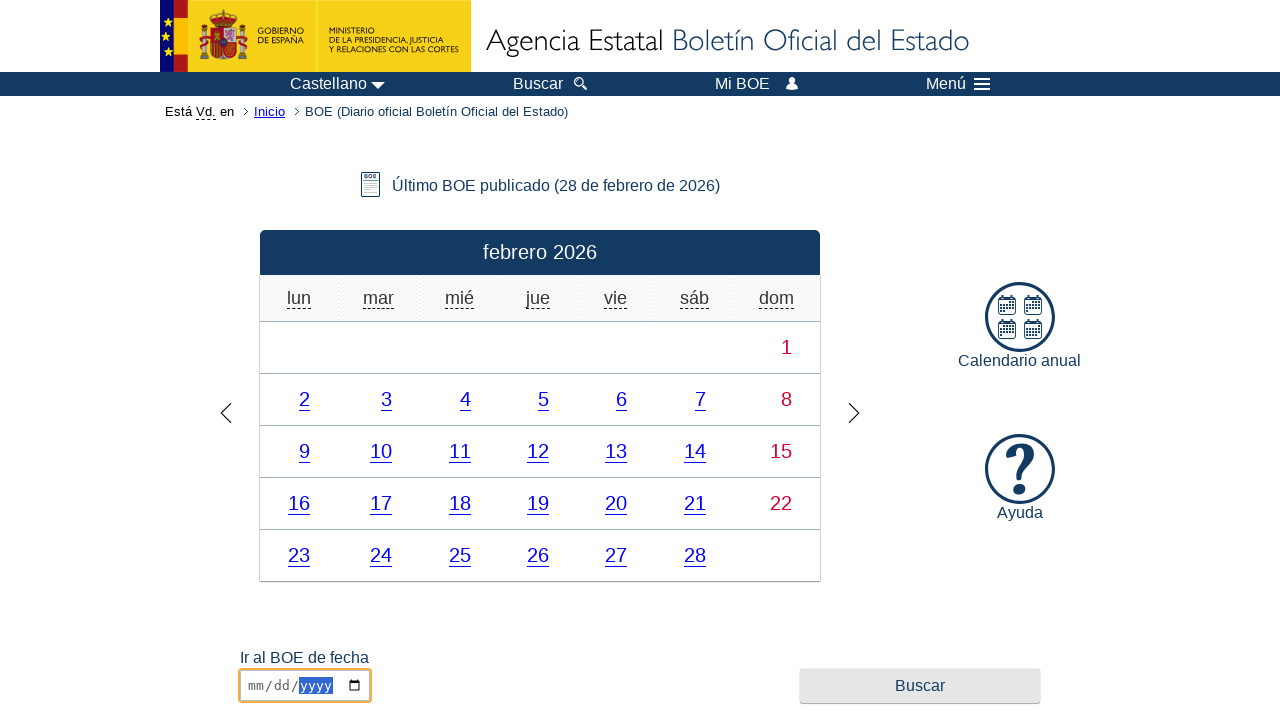

Filled date field with 2023-04-04 on #fechaBOE
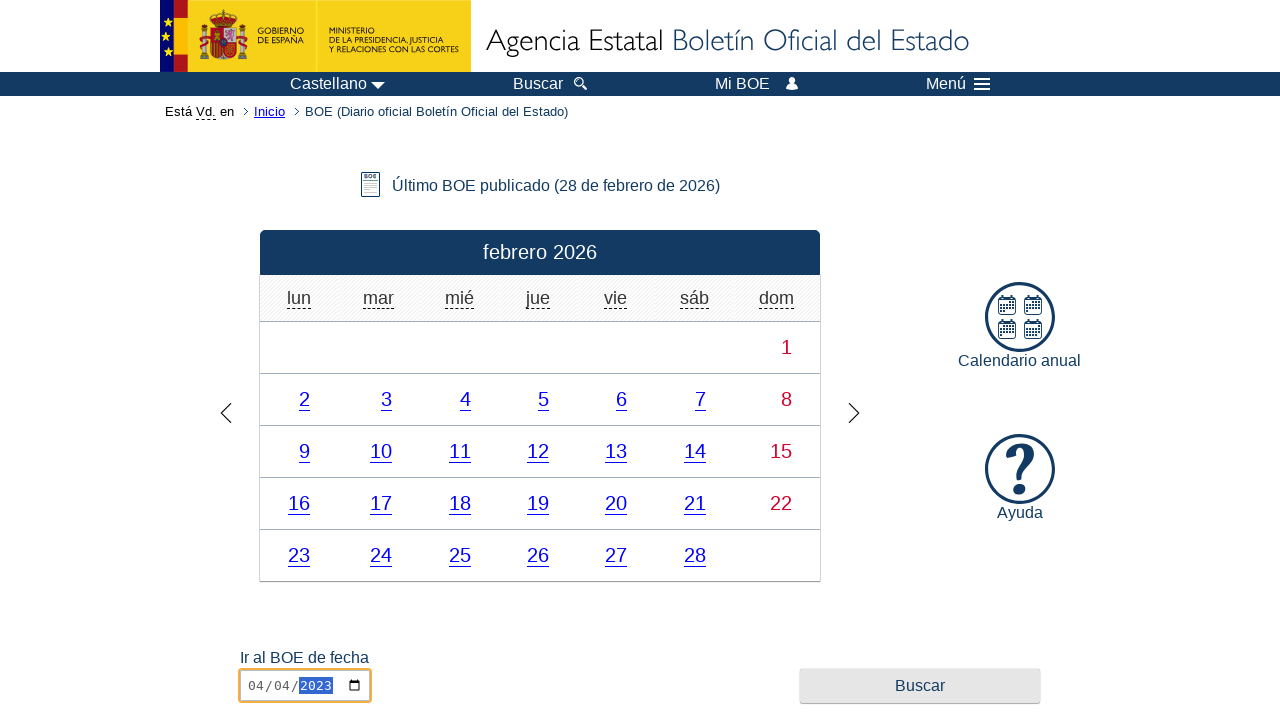

Waited for date picker to process
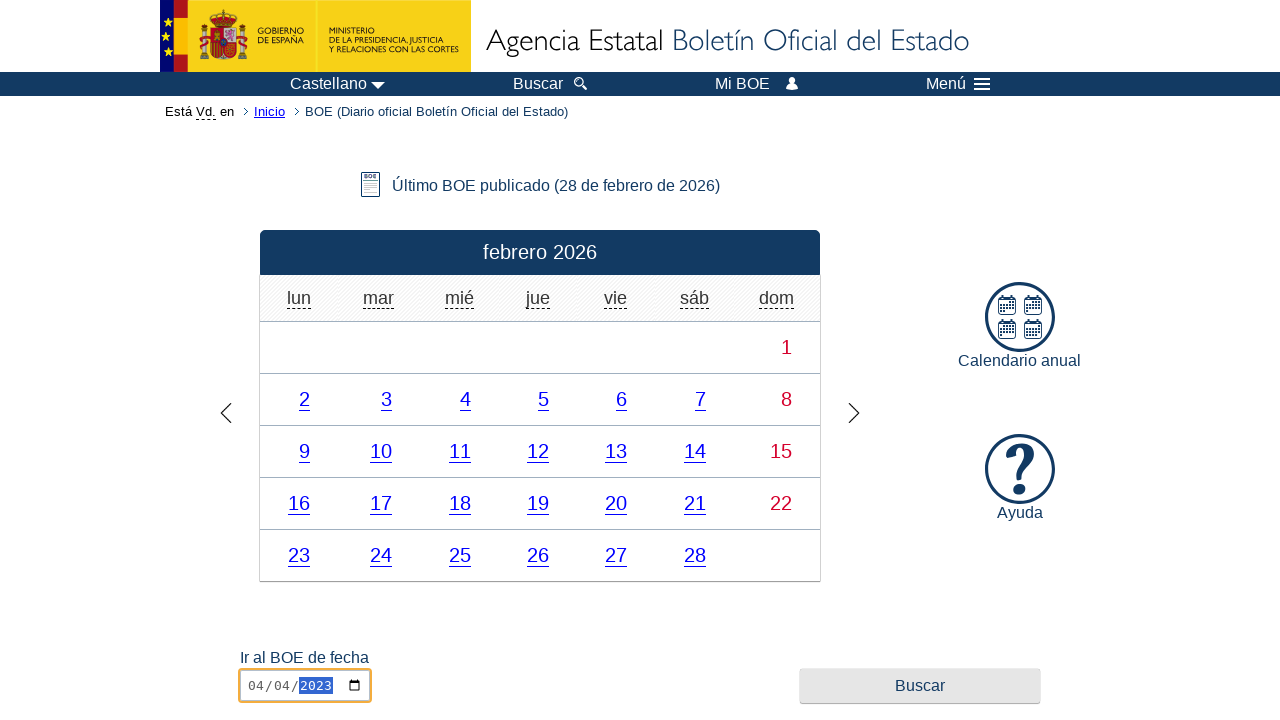

Clicked the submit button to search for publications at (920, 686) on input.boton
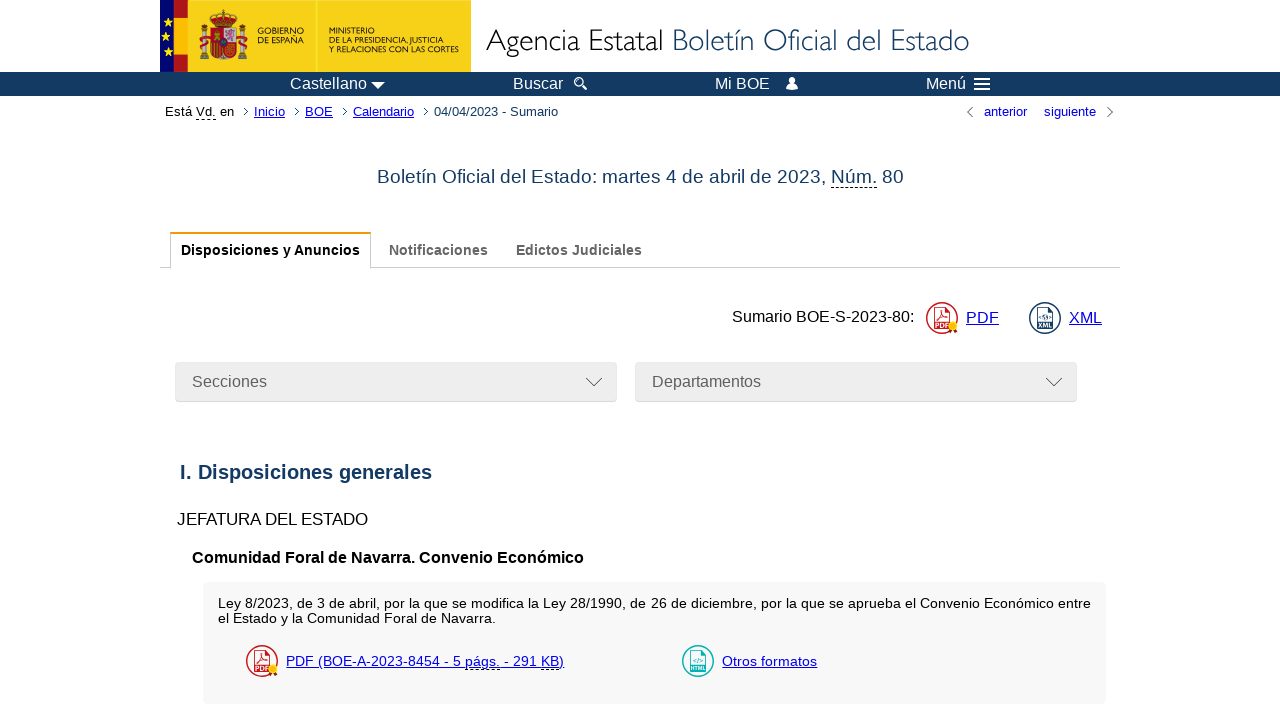

Page finished loading after form submission
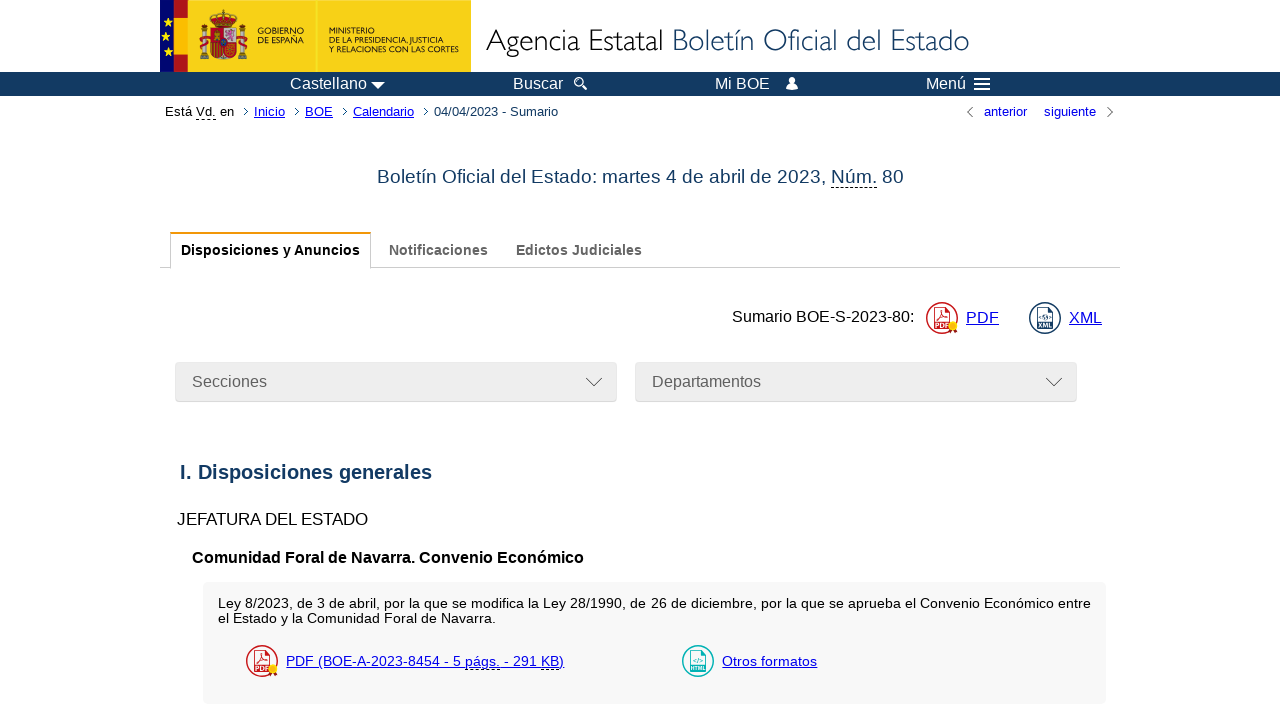

Clicked on the Secciones dropdown menu at (396, 382) on internal:text="Secciones"i
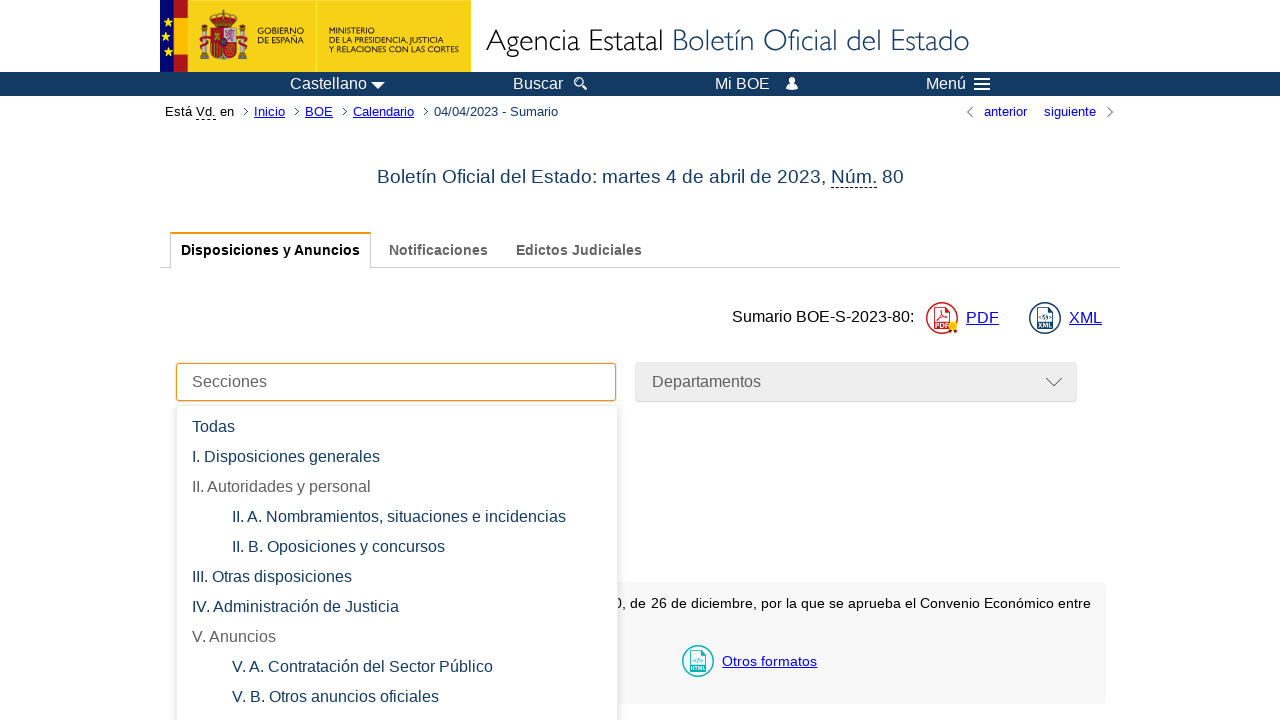

Clicked on 'I. Disposiciones generales' section at (397, 457) on a >> internal:has-text="I. Disposiciones generales"i
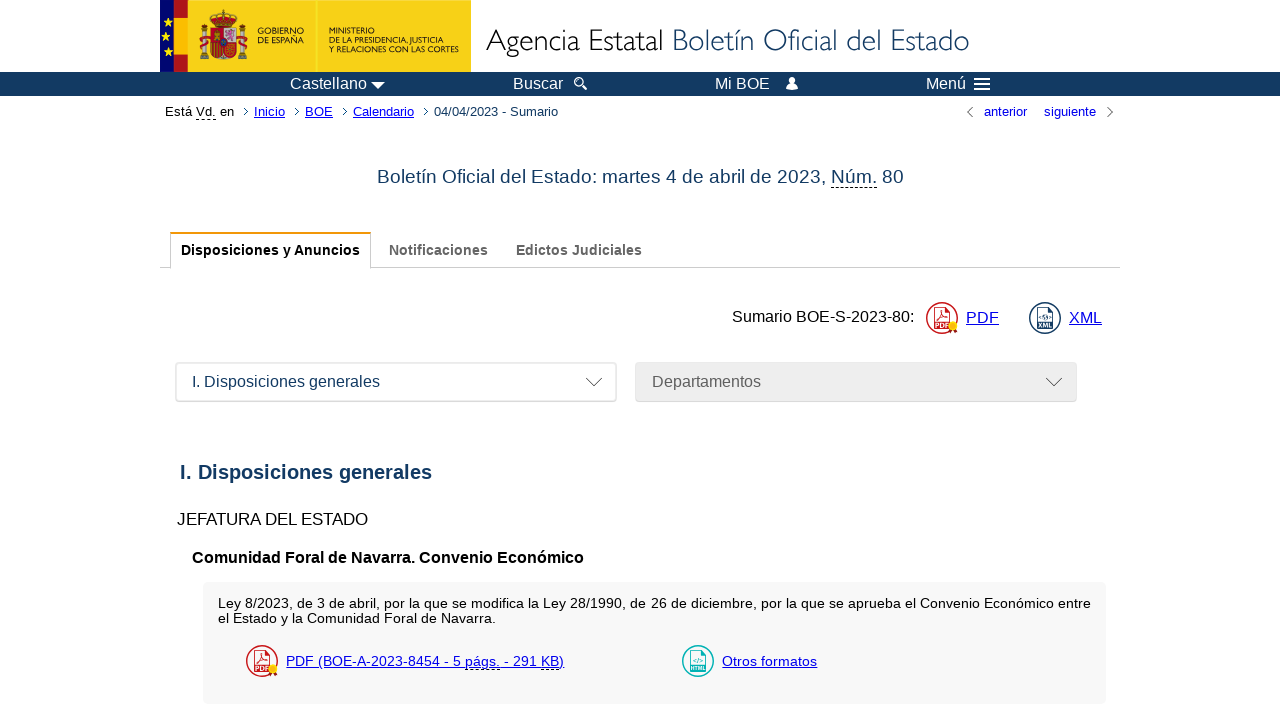

Waited for section content to load
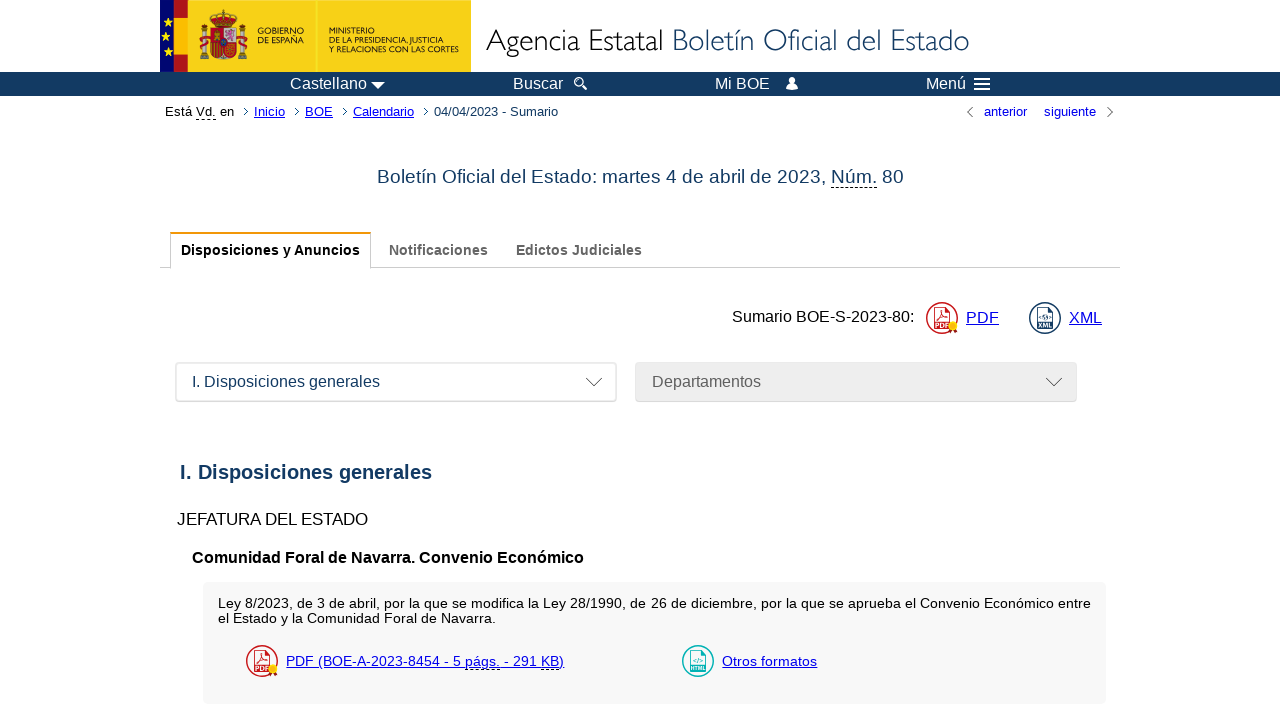

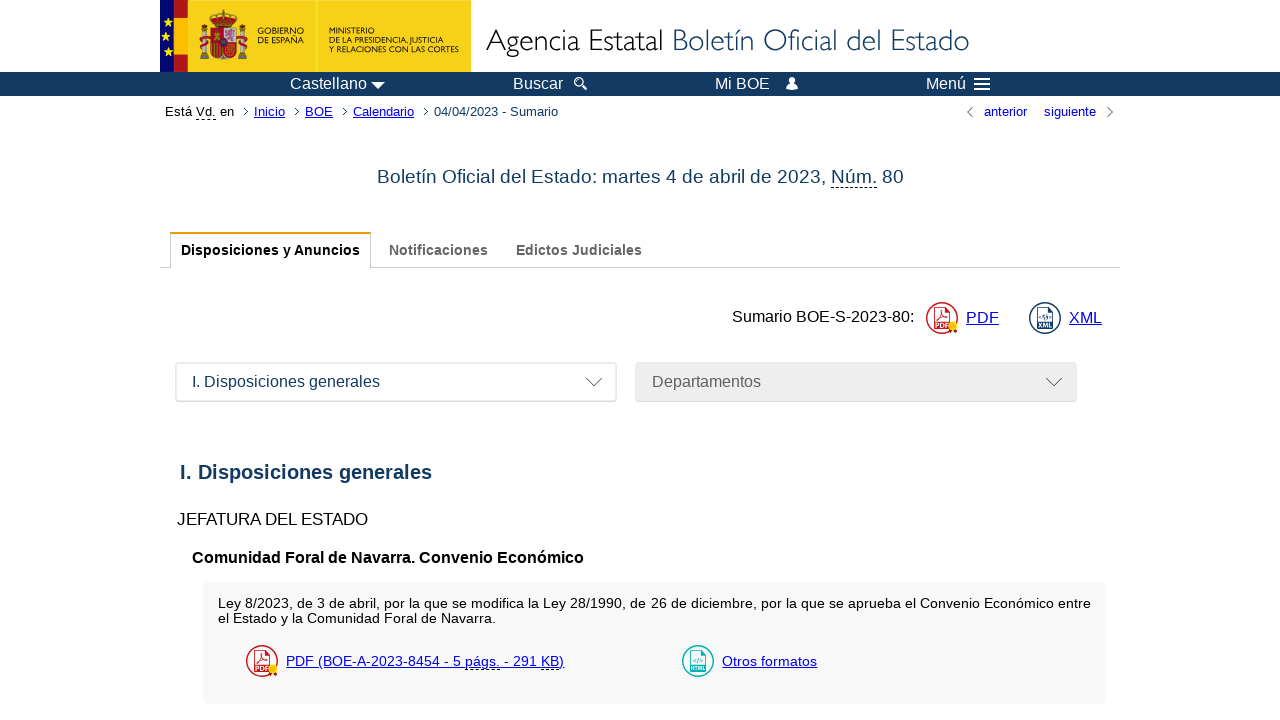